Tests JavaScript alert popup functionality by clicking the alert button, waiting for the alert to appear, and accepting it.

Starting URL: https://demoqa.com/alerts

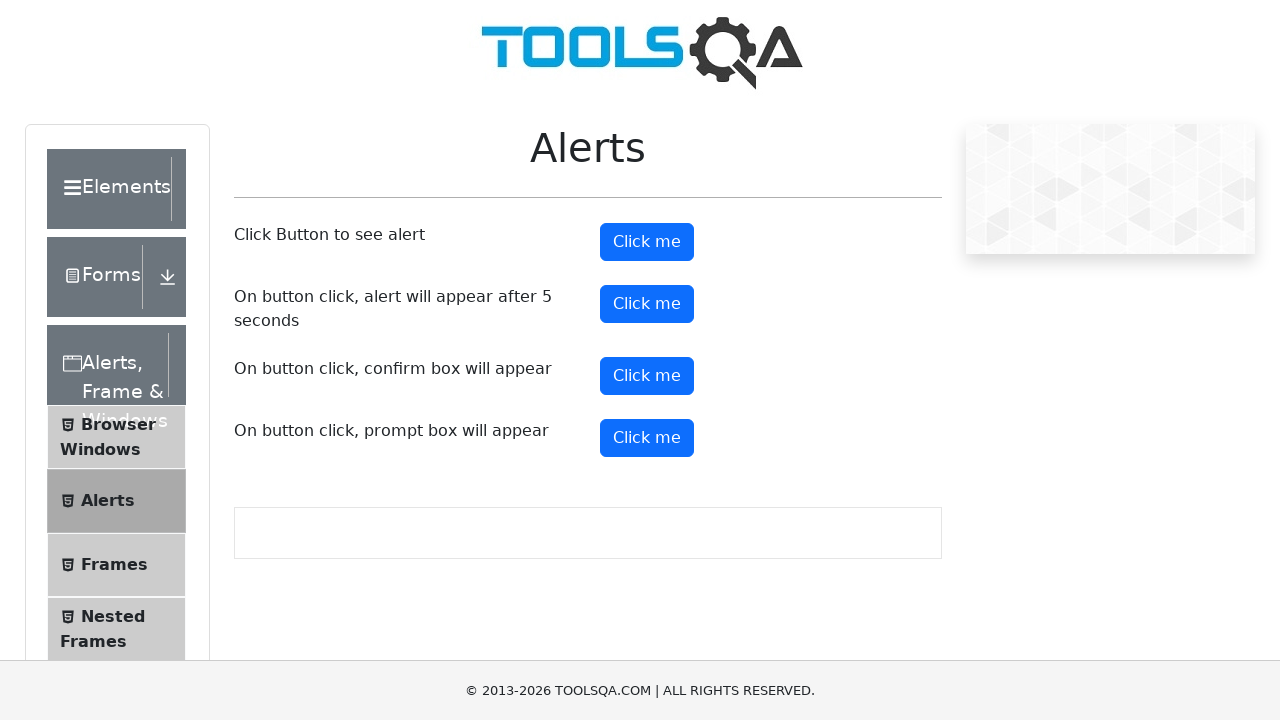

Scrolled alert button into view
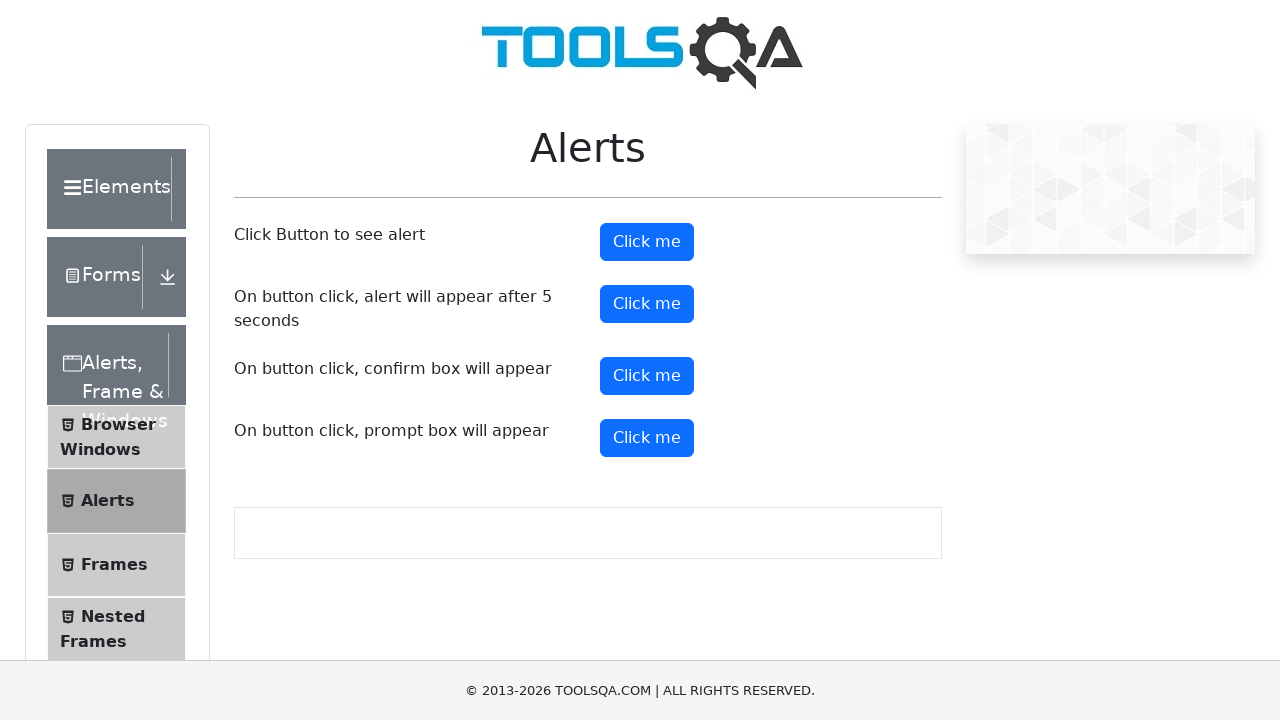

Set up dialog handler to accept alert
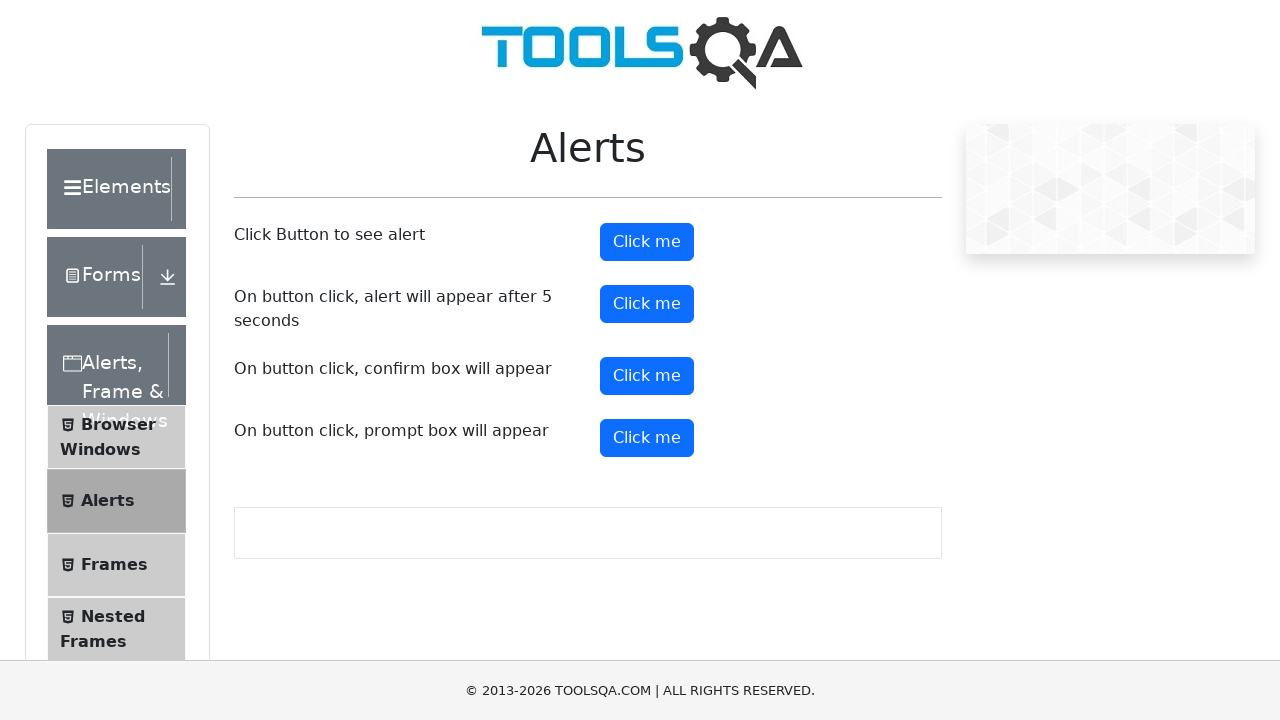

Clicked the alert button at (647, 242) on xpath=//button[@id='alertButton']
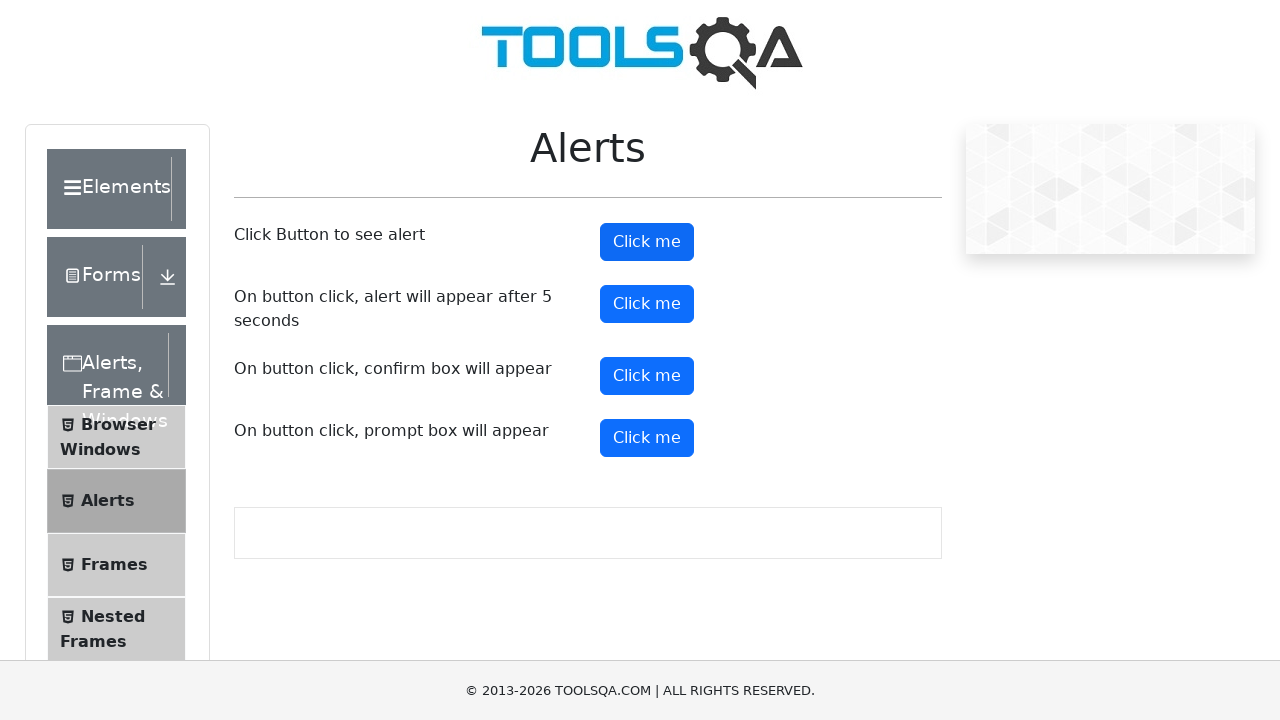

Waited for alert to be processed
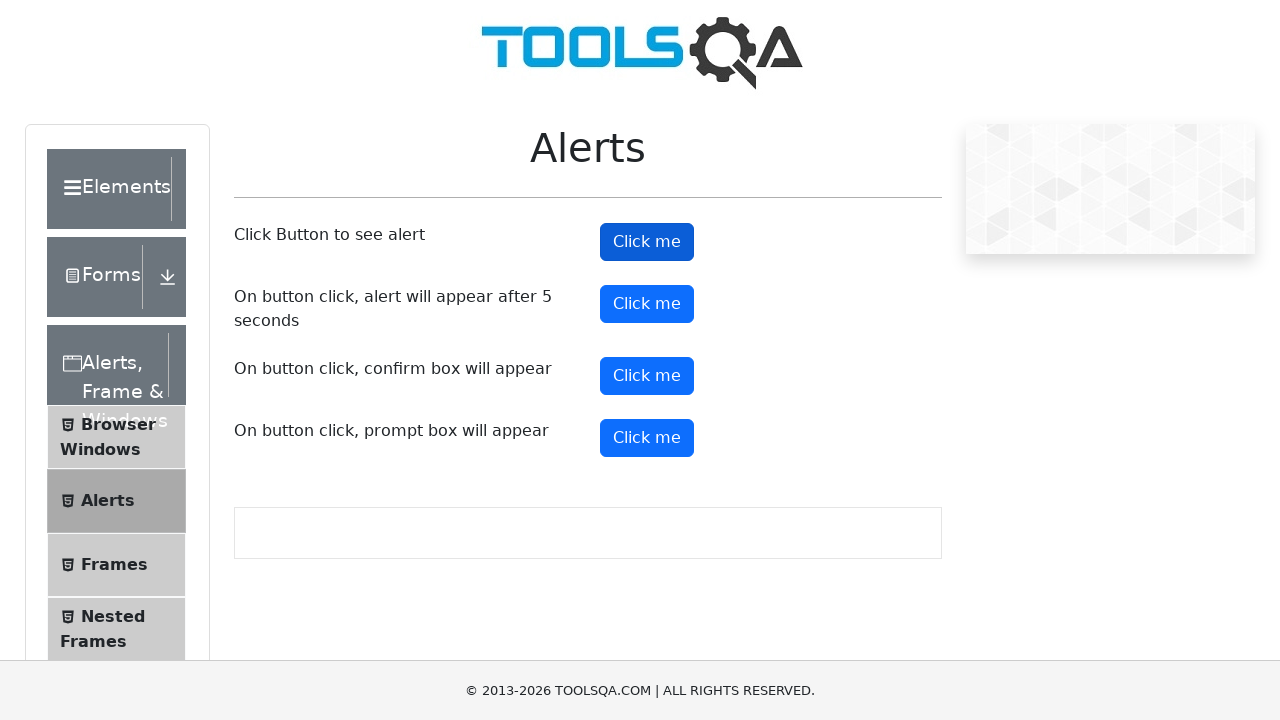

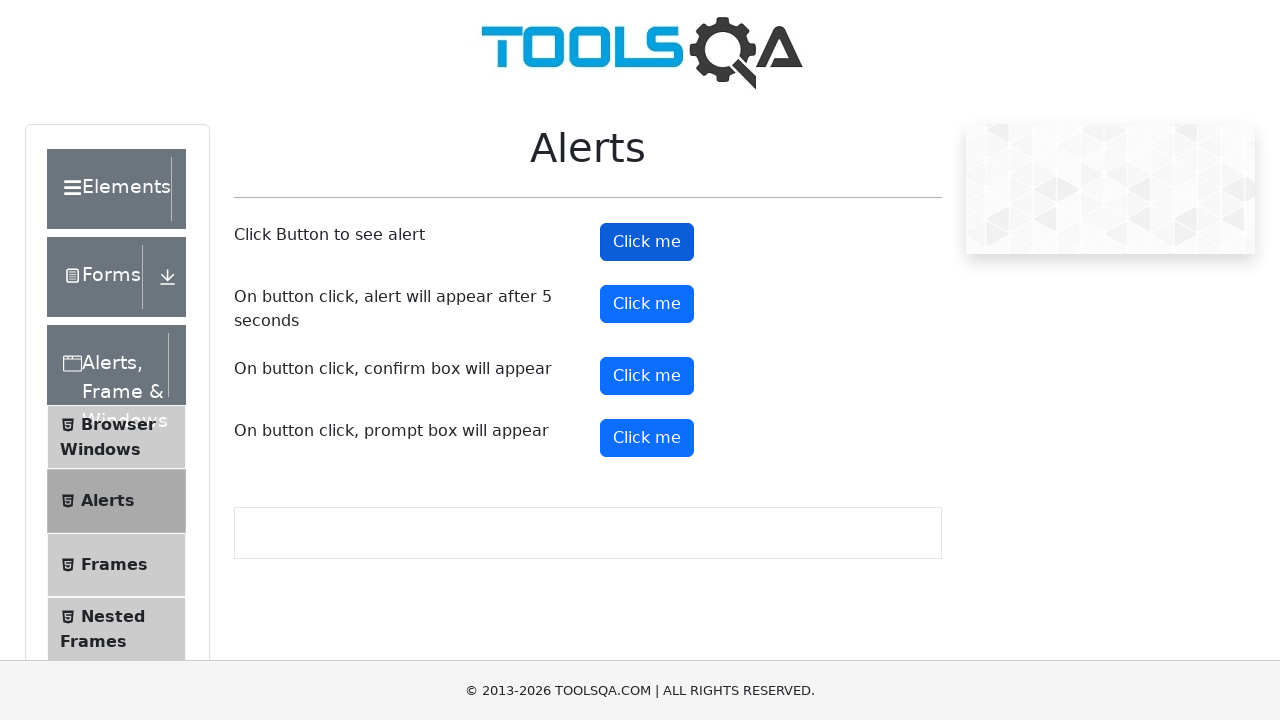